Tests that a todo item is removed if an empty text string is entered during editing.

Starting URL: https://demo.playwright.dev/todomvc

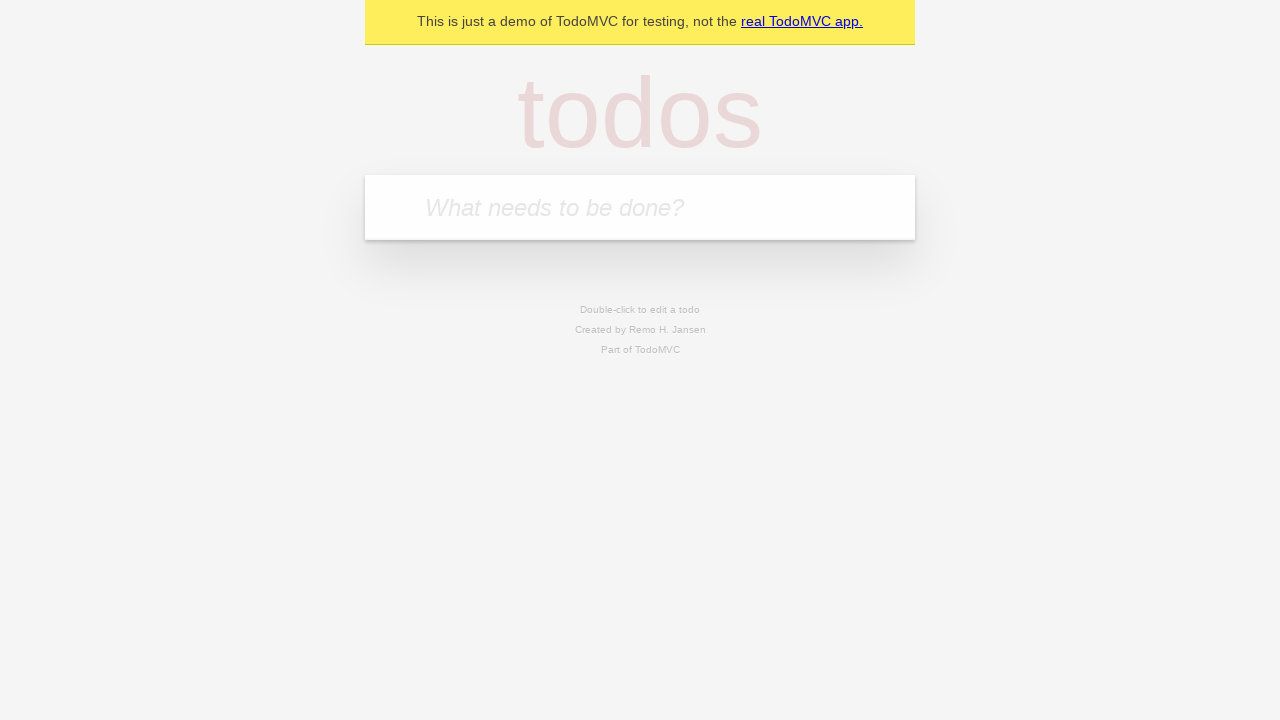

Filled todo input with 'buy some cheese' on internal:attr=[placeholder="What needs to be done?"i]
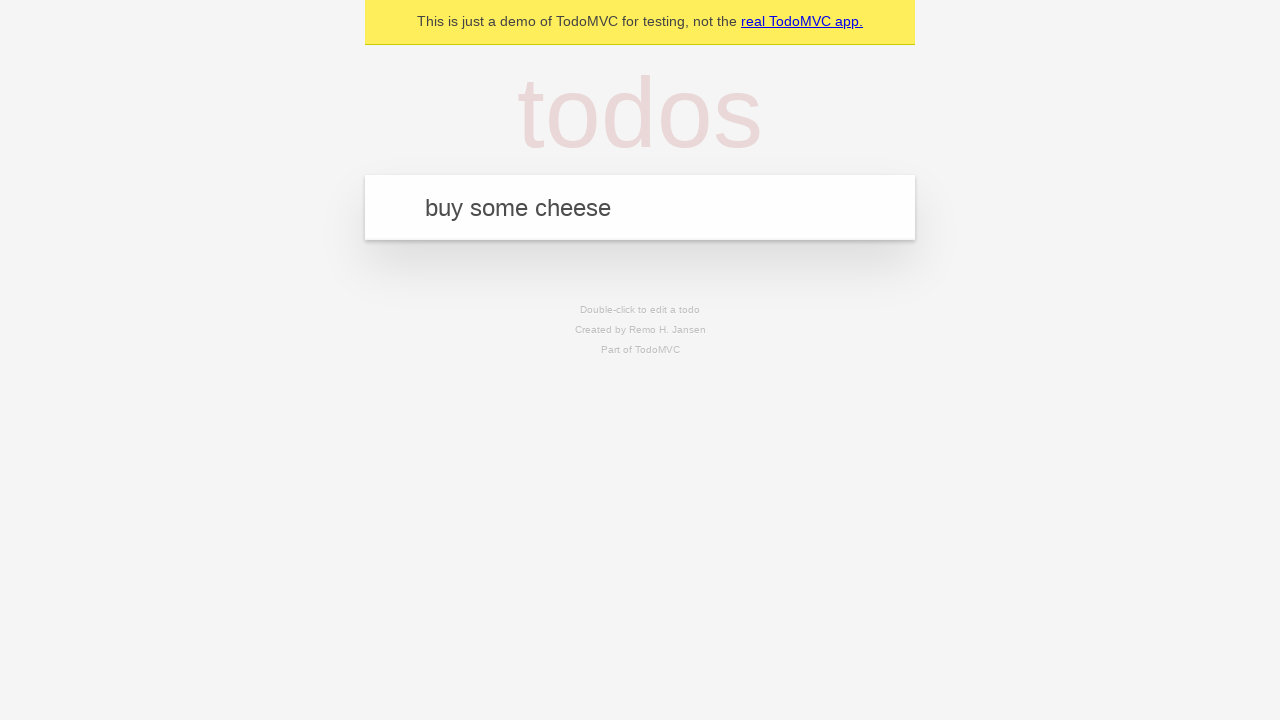

Pressed Enter to add first todo item on internal:attr=[placeholder="What needs to be done?"i]
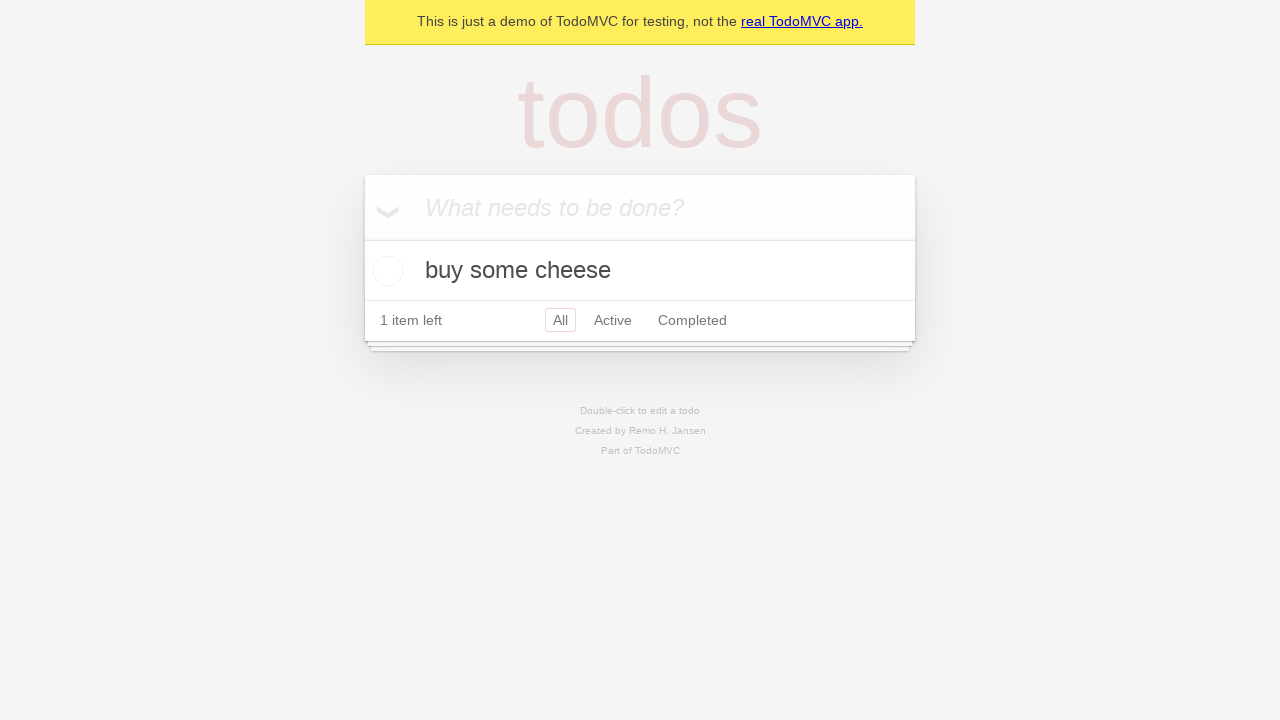

Filled todo input with 'feed the cat' on internal:attr=[placeholder="What needs to be done?"i]
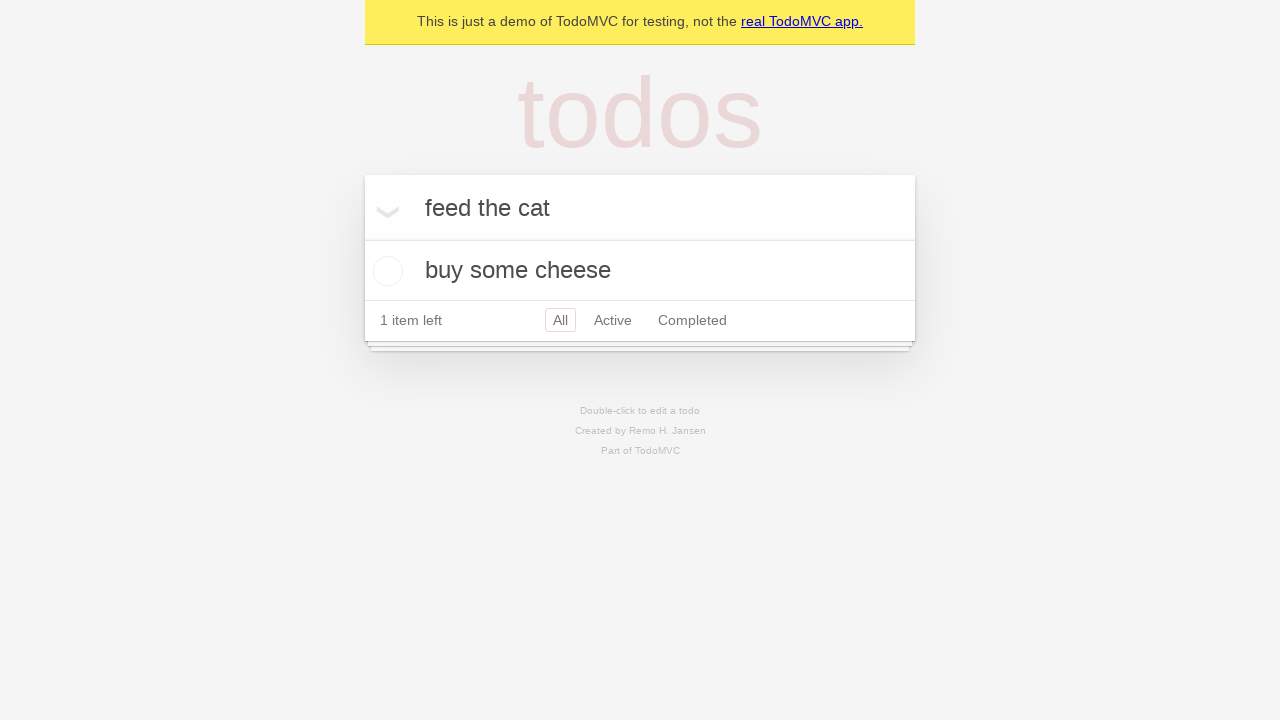

Pressed Enter to add second todo item on internal:attr=[placeholder="What needs to be done?"i]
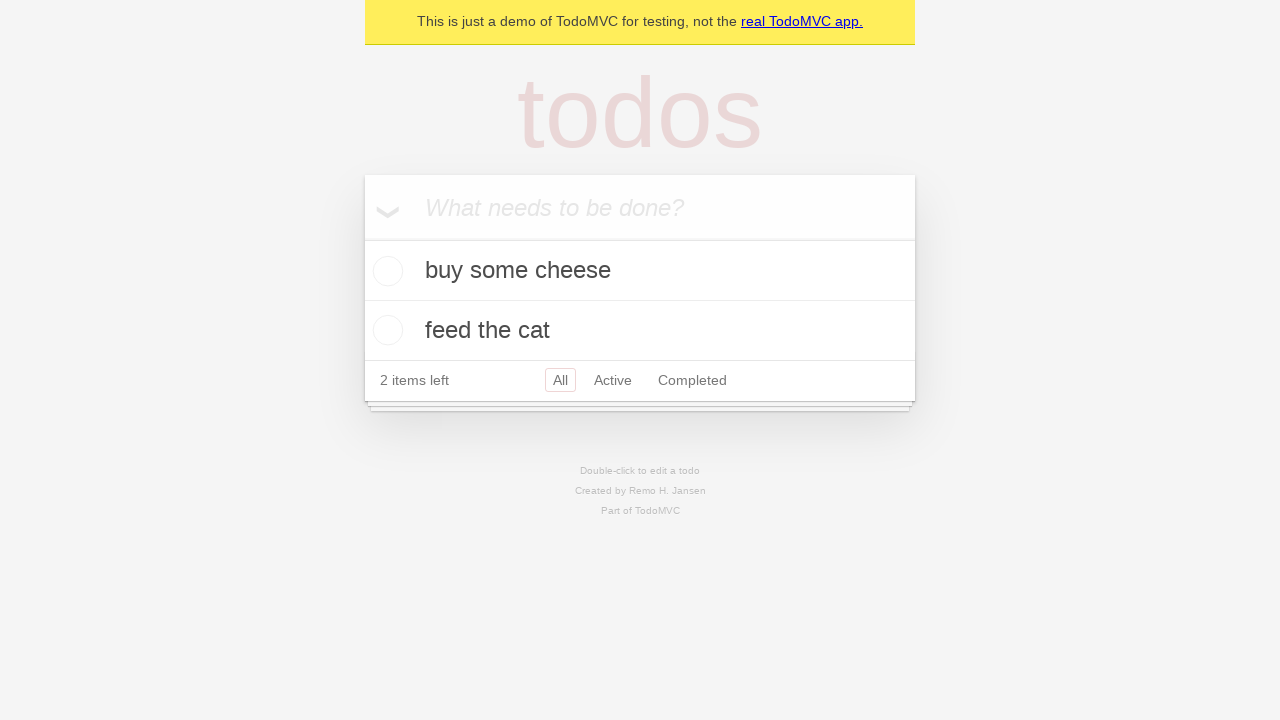

Filled todo input with 'book a doctors appointment' on internal:attr=[placeholder="What needs to be done?"i]
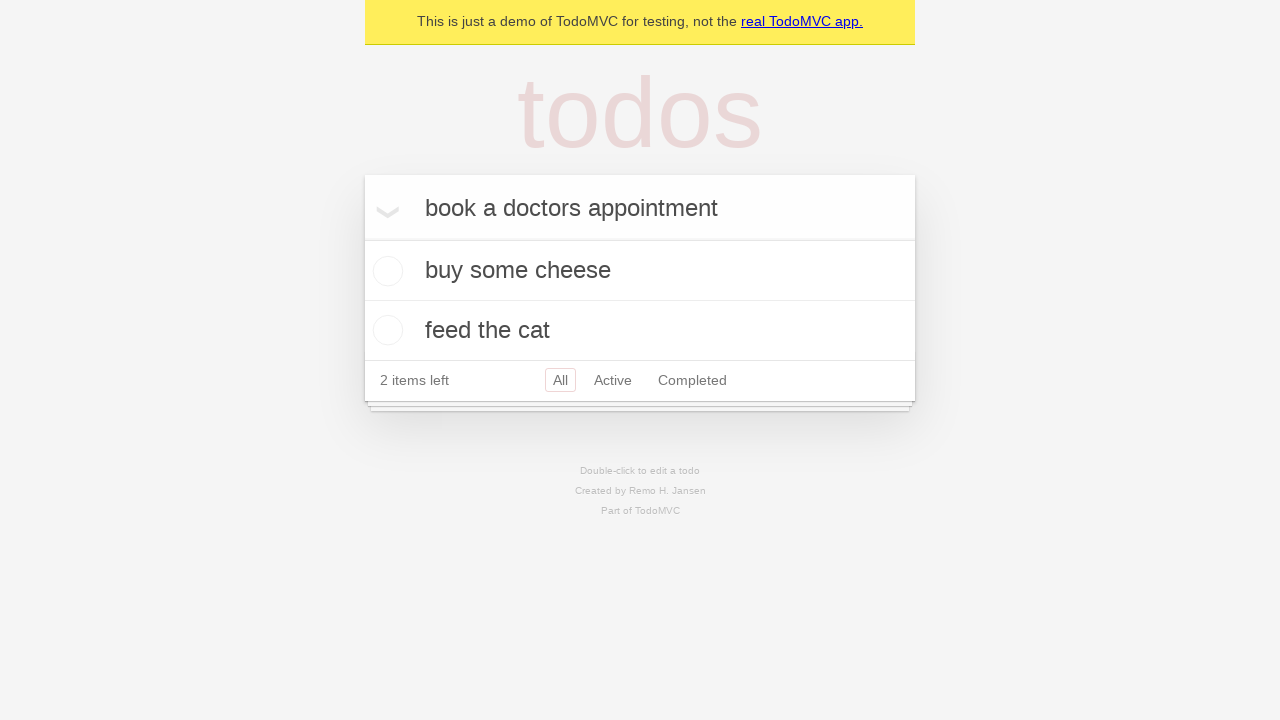

Pressed Enter to add third todo item on internal:attr=[placeholder="What needs to be done?"i]
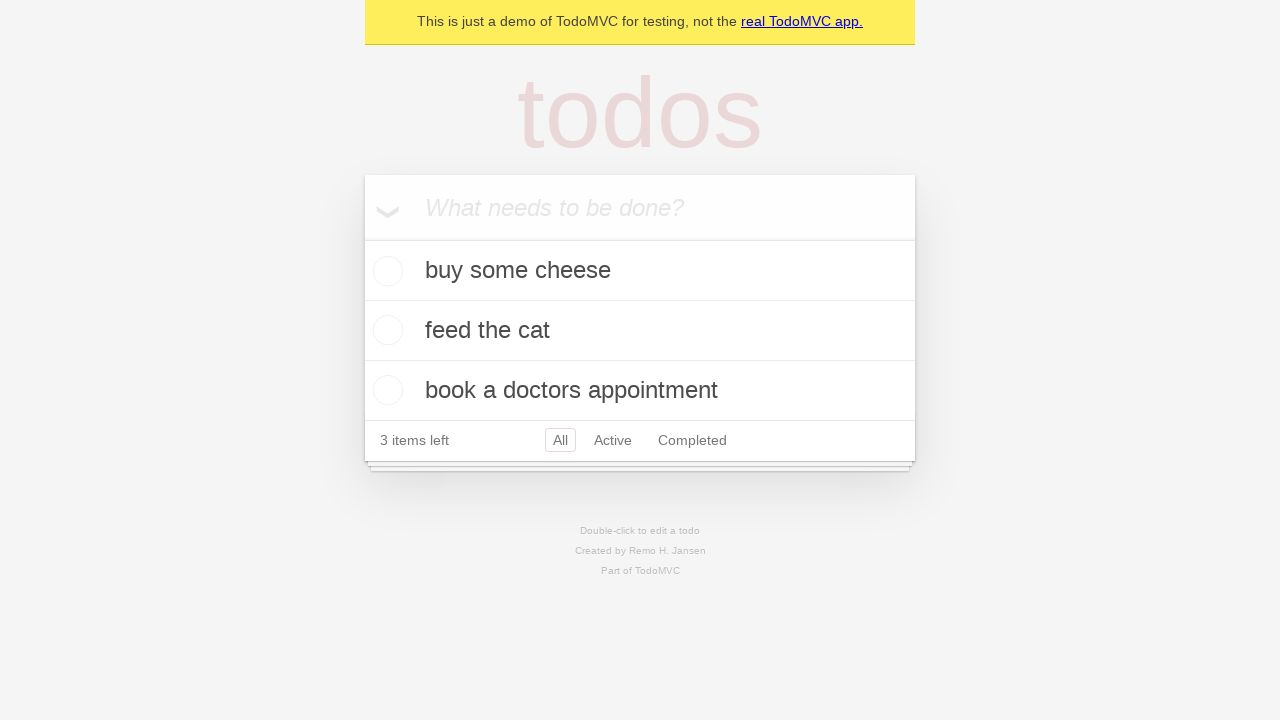

Double-clicked second todo item to enter edit mode at (640, 331) on internal:testid=[data-testid="todo-item"s] >> nth=1
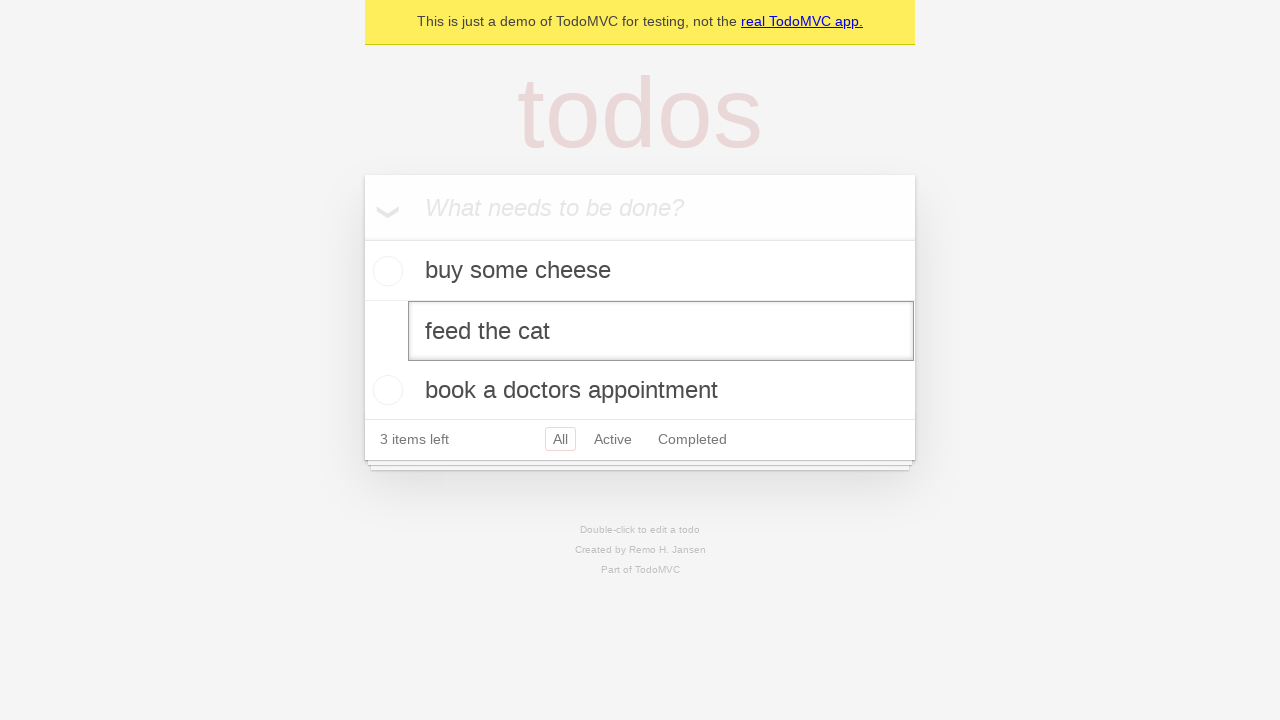

Cleared the edit textbox by filling with empty string on internal:testid=[data-testid="todo-item"s] >> nth=1 >> internal:role=textbox[nam
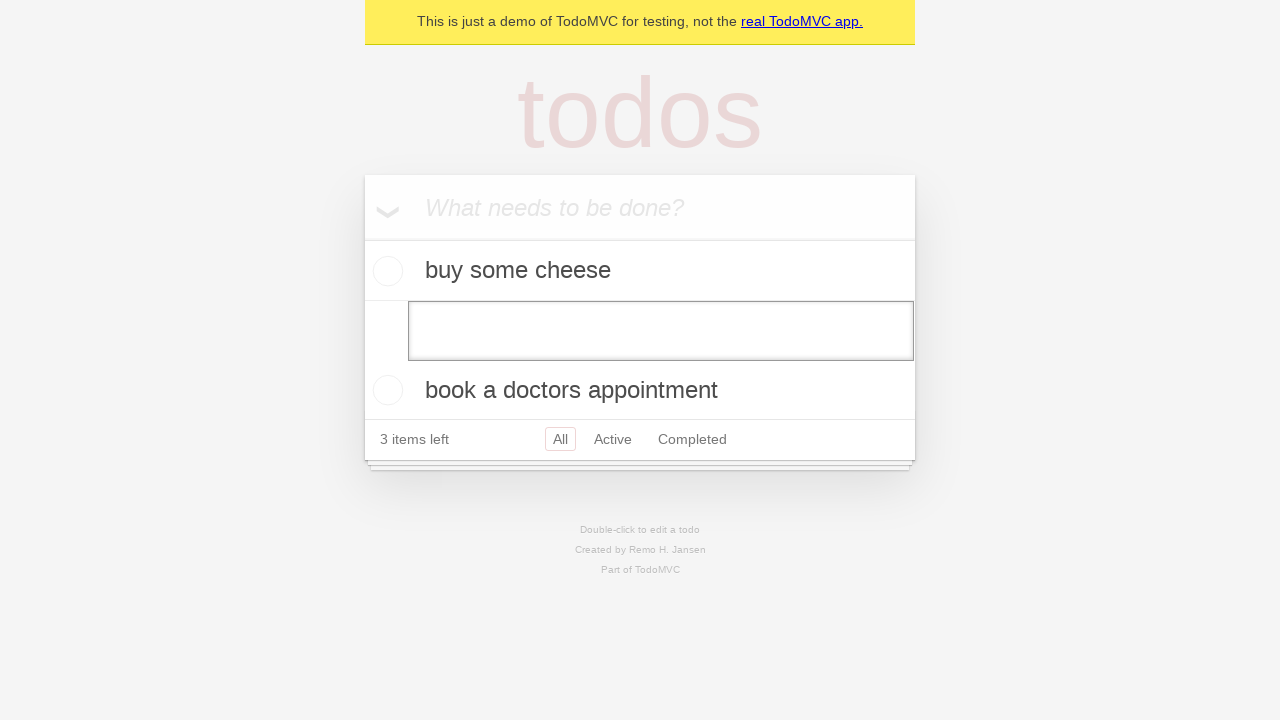

Pressed Enter to confirm the empty edit, removing the todo item on internal:testid=[data-testid="todo-item"s] >> nth=1 >> internal:role=textbox[nam
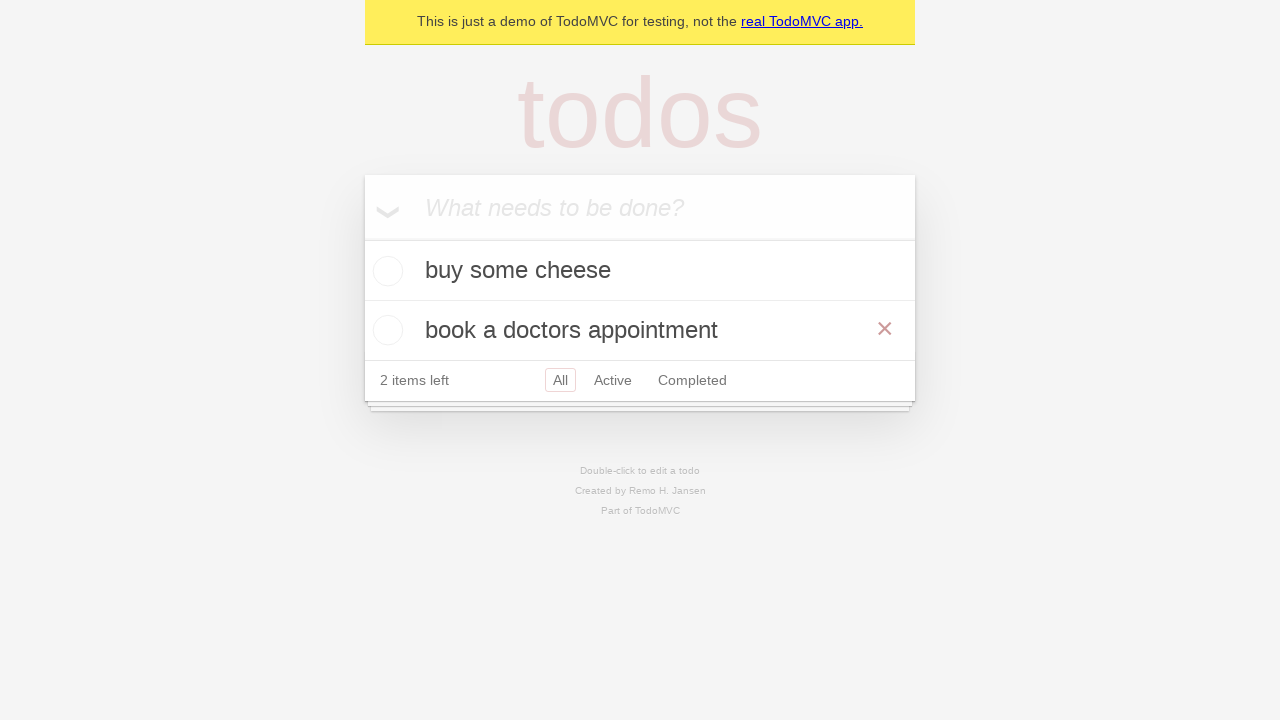

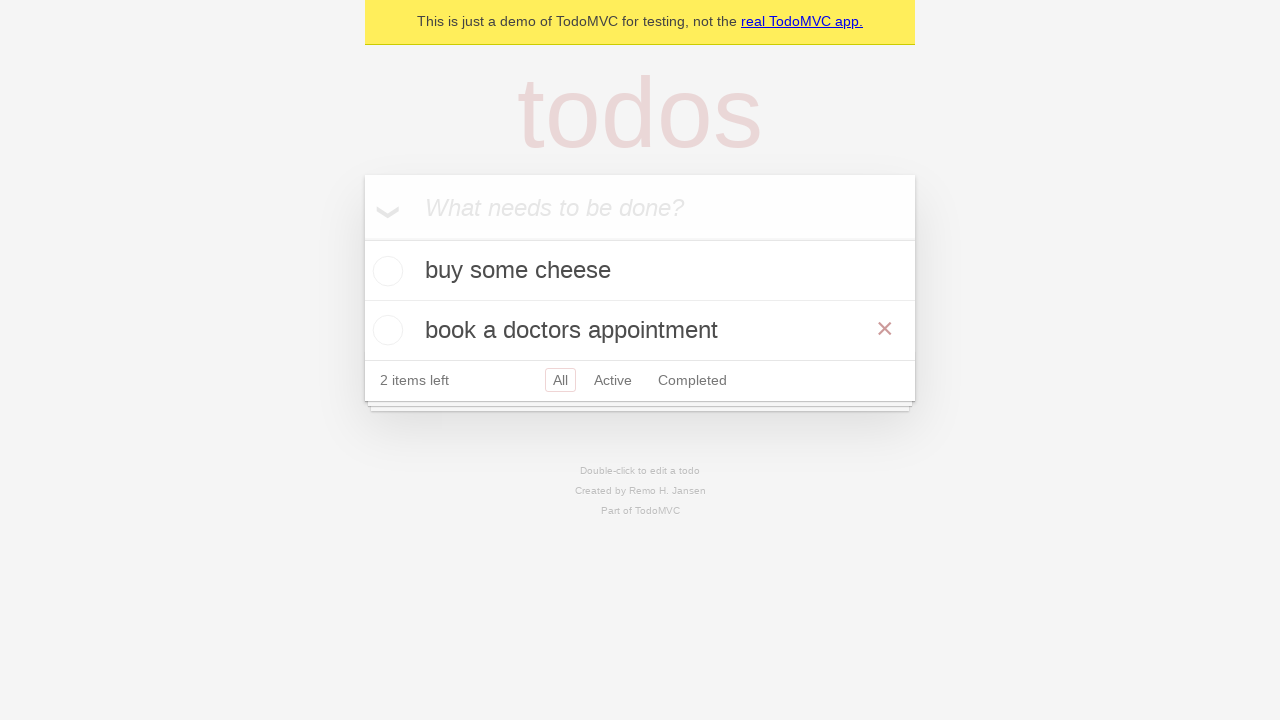